Tests dropdown and passenger selection functionality by clicking senior citizen checkbox, opening passenger info dropdown, incrementing adult count 3 times, and closing the dropdown

Starting URL: https://rahulshettyacademy.com/dropdownsPractise/

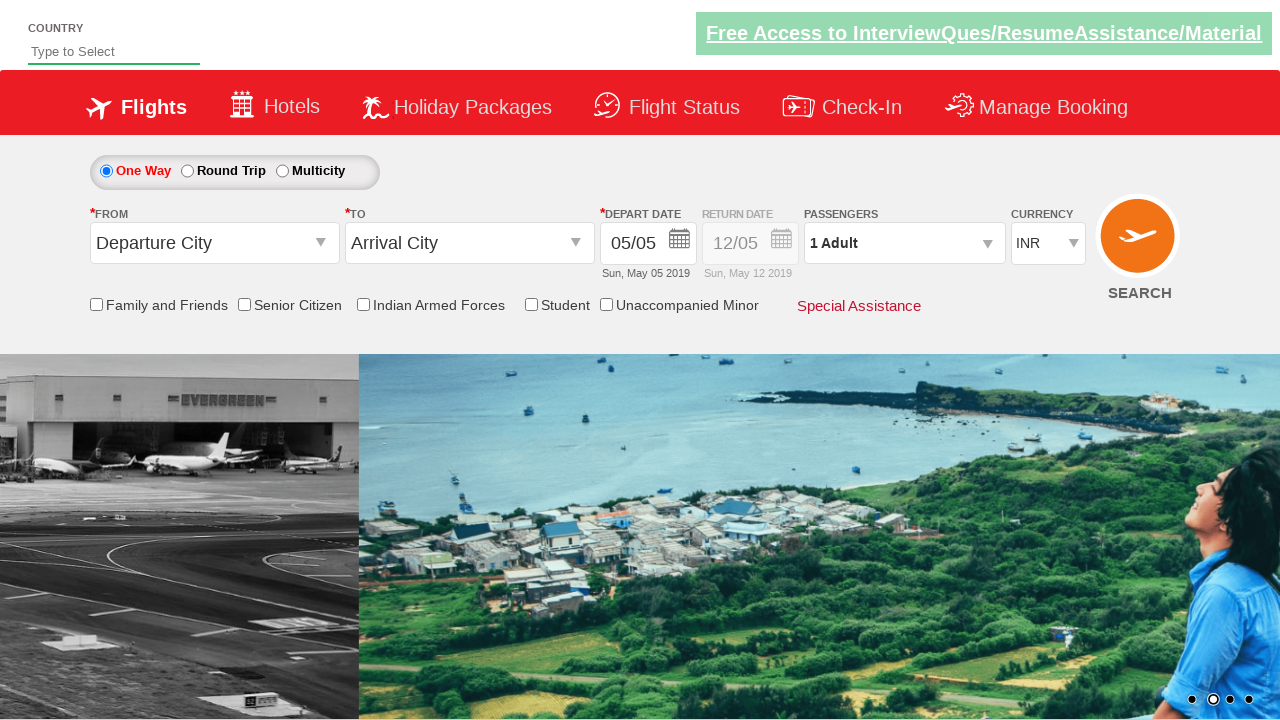

Clicked senior citizen discount checkbox at (244, 304) on input[id*='SeniorCitizenDiscount']
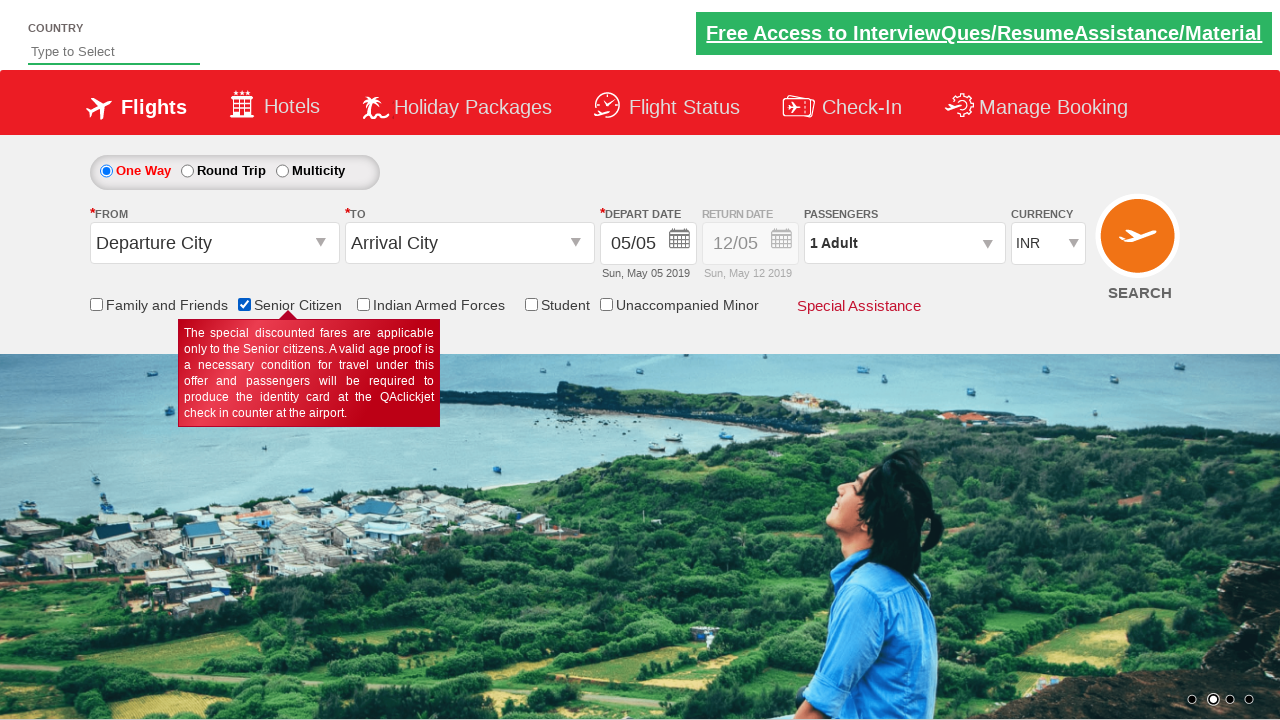

Clicked passenger info dropdown to open at (904, 243) on #divpaxinfo
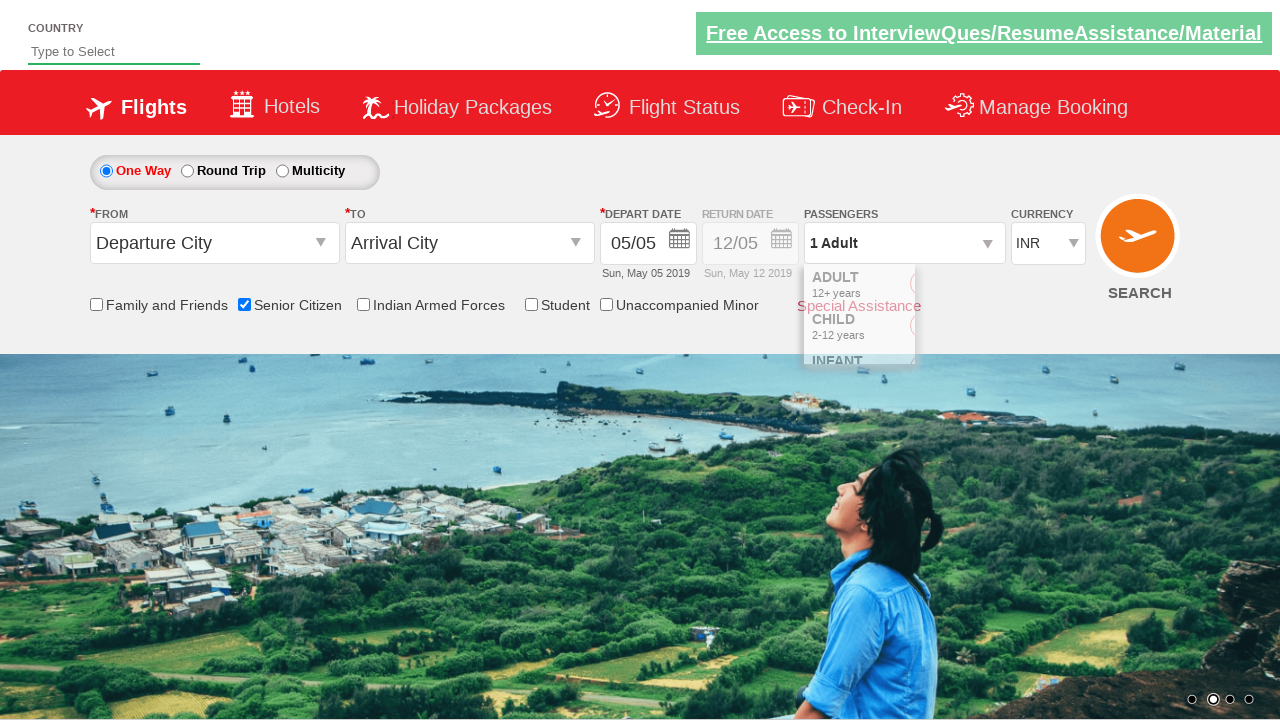

Waited for dropdown to become visible
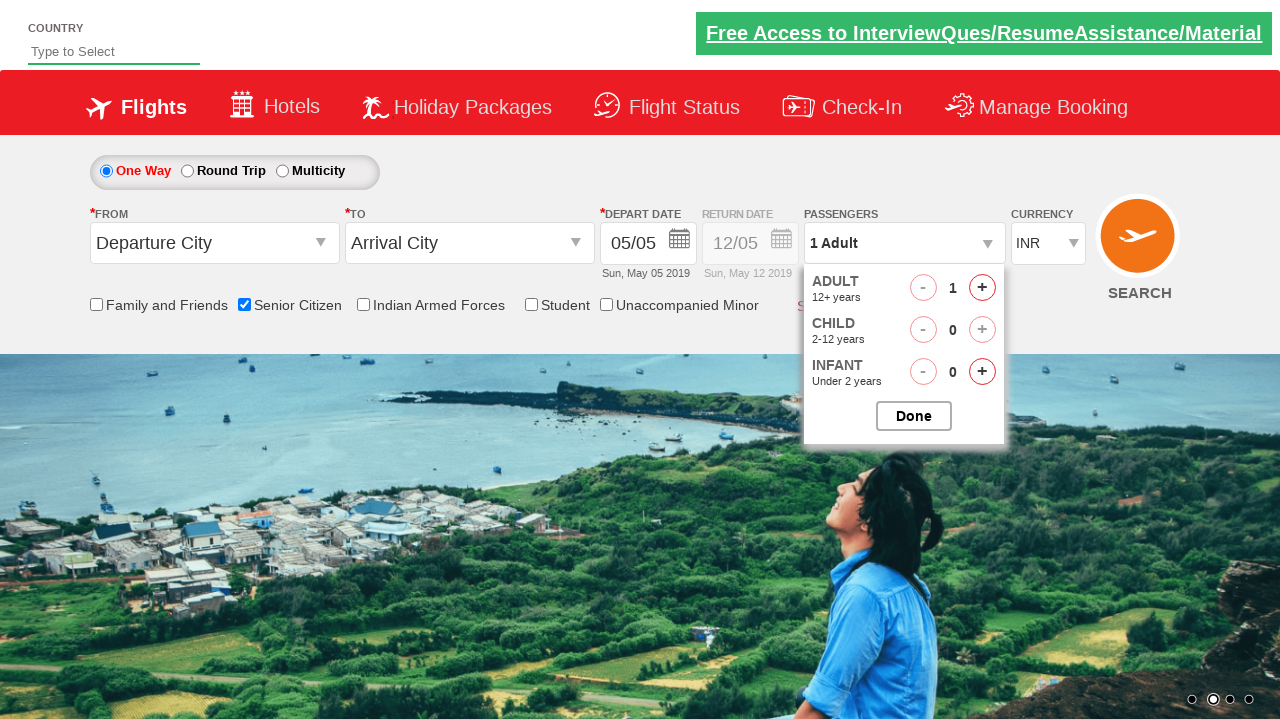

Incremented adult count (iteration 1/3) at (982, 288) on #hrefIncAdt
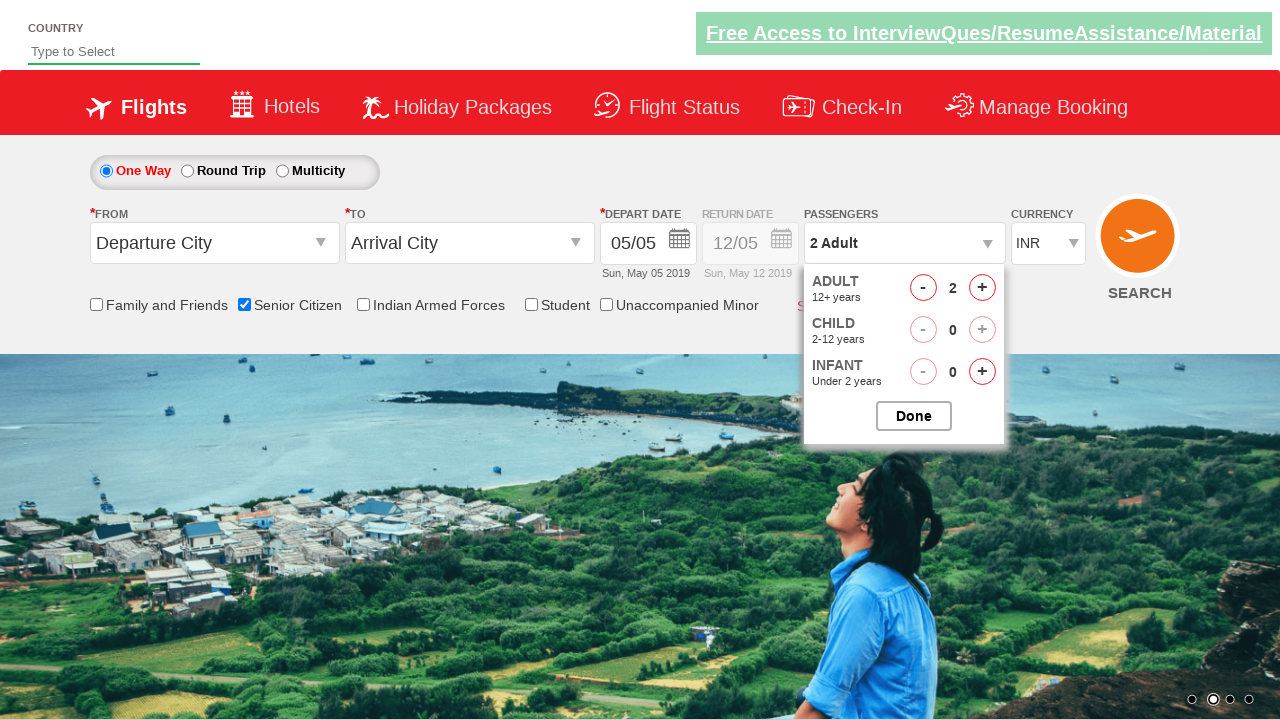

Incremented adult count (iteration 2/3) at (982, 288) on #hrefIncAdt
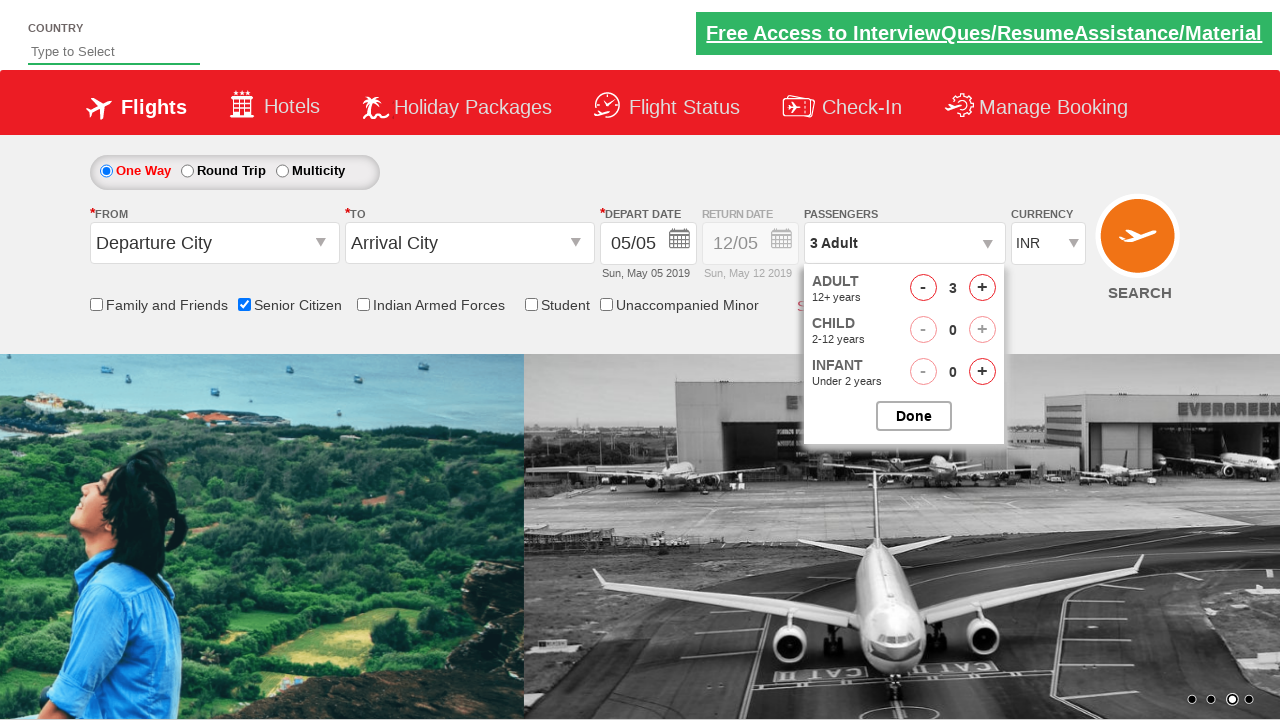

Incremented adult count (iteration 3/3) at (982, 288) on #hrefIncAdt
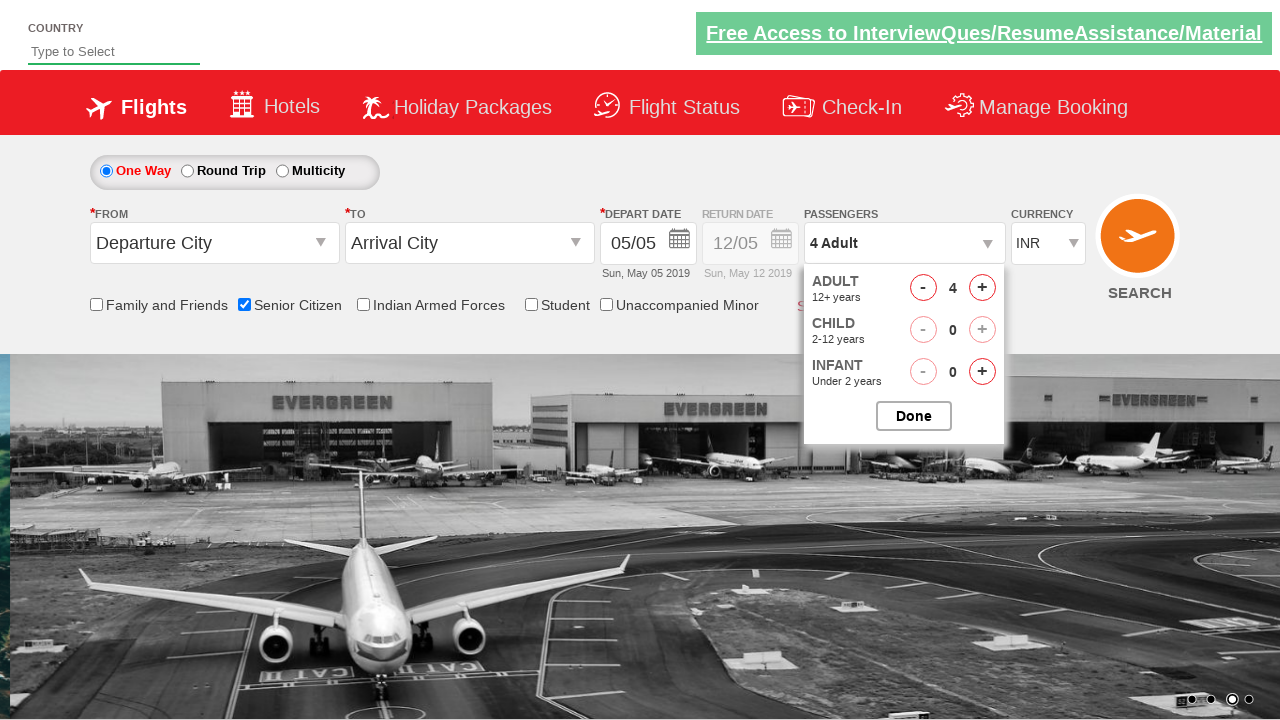

Clicked button to close passenger options dropdown at (914, 416) on #btnclosepaxoption
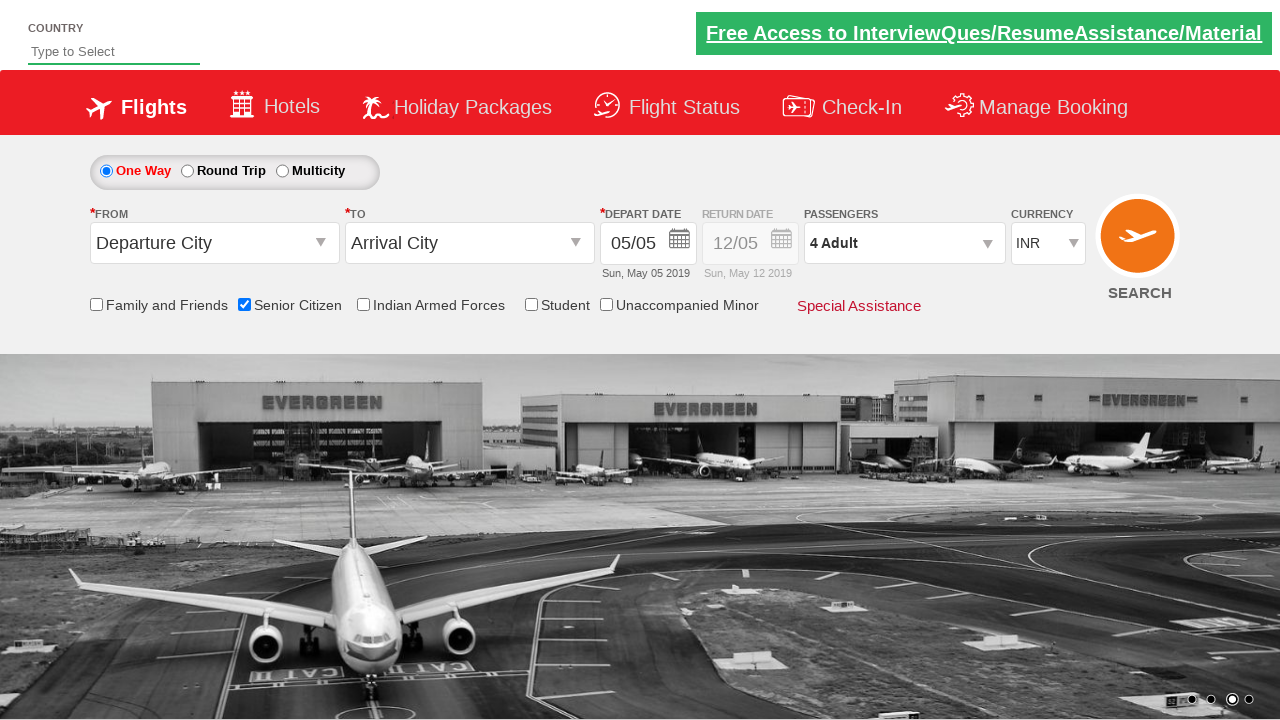

Verified passenger info dropdown is present after closing
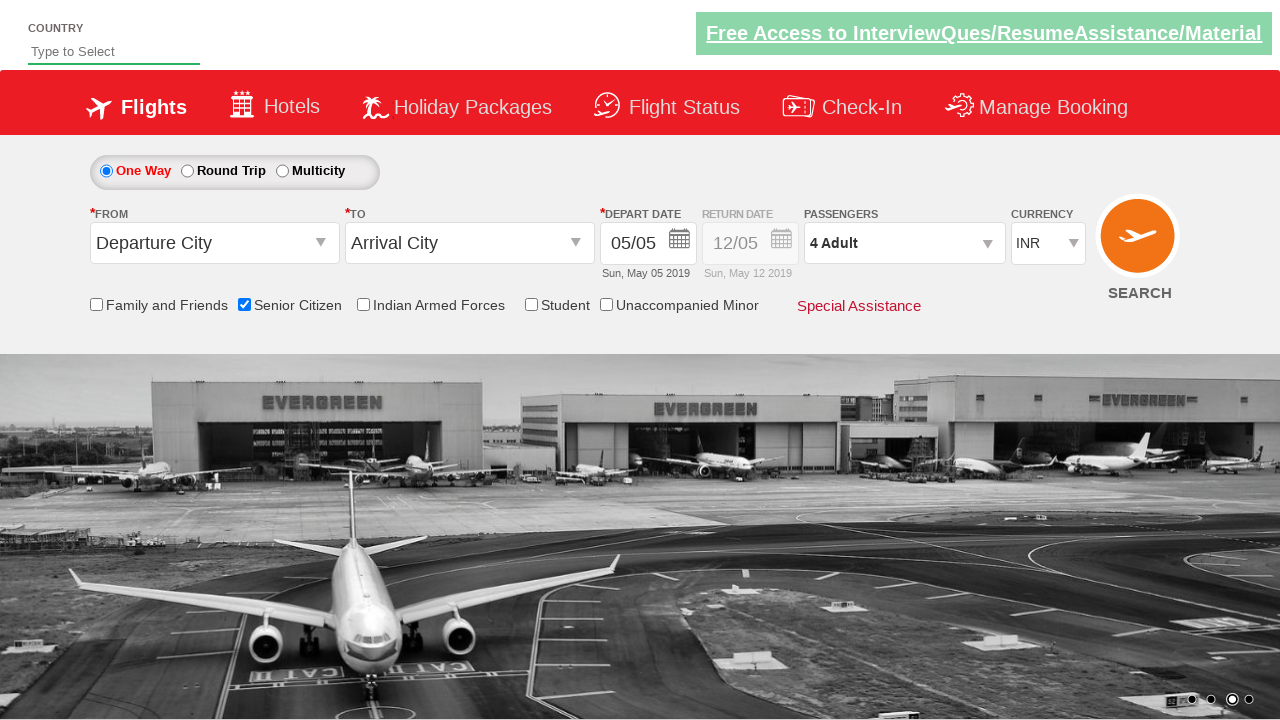

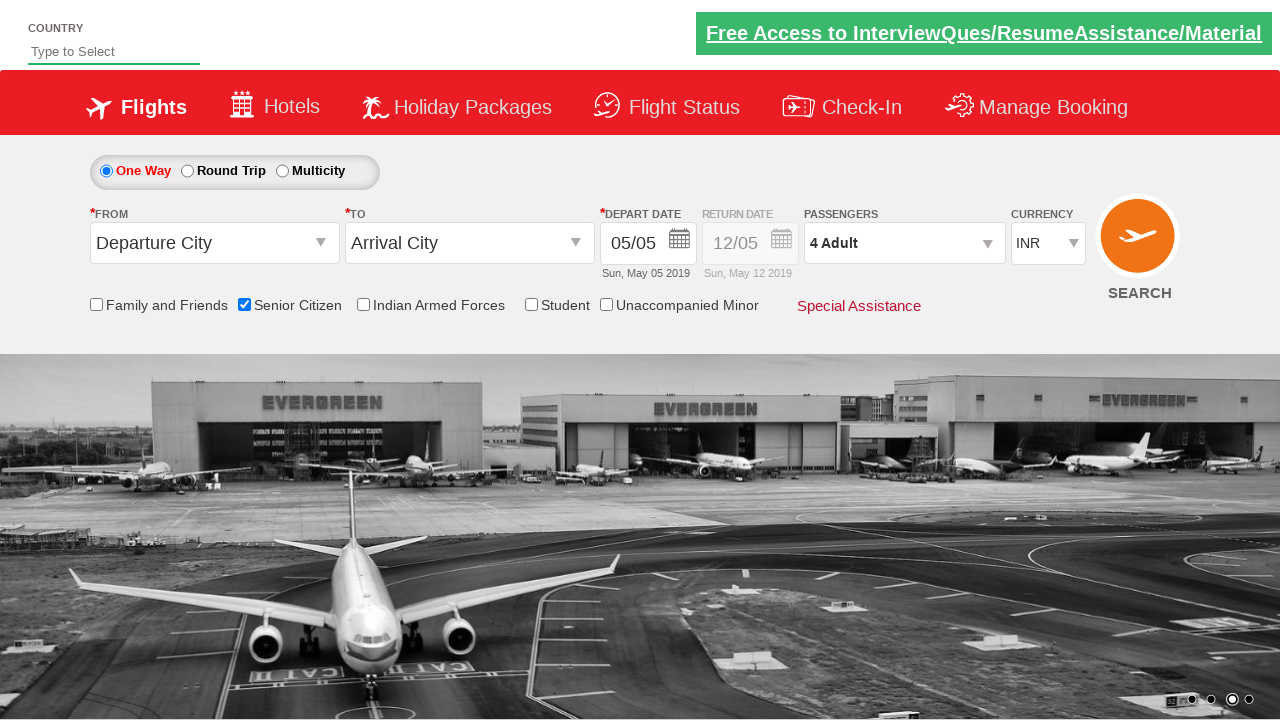